Opens the Walmart homepage and verifies the page loads by checking the page title and URL are accessible.

Starting URL: https://www.walmart.com/

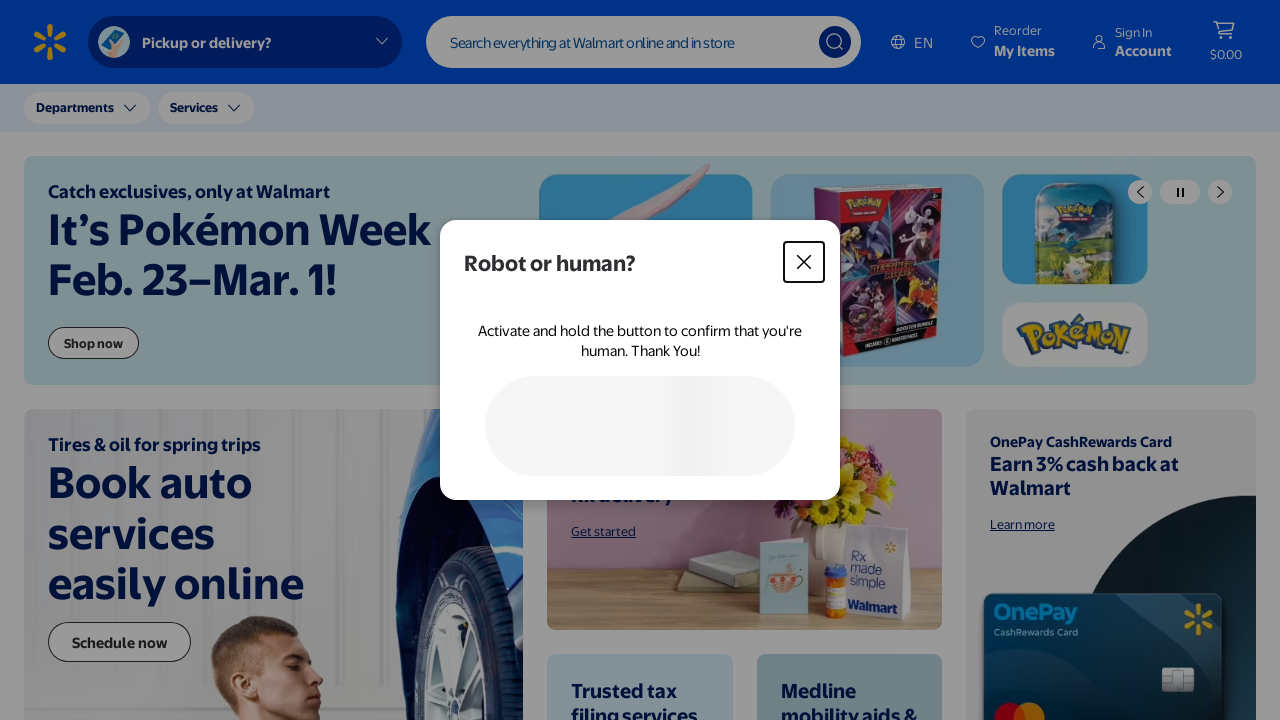

Waited for page to load DOM content loaded state
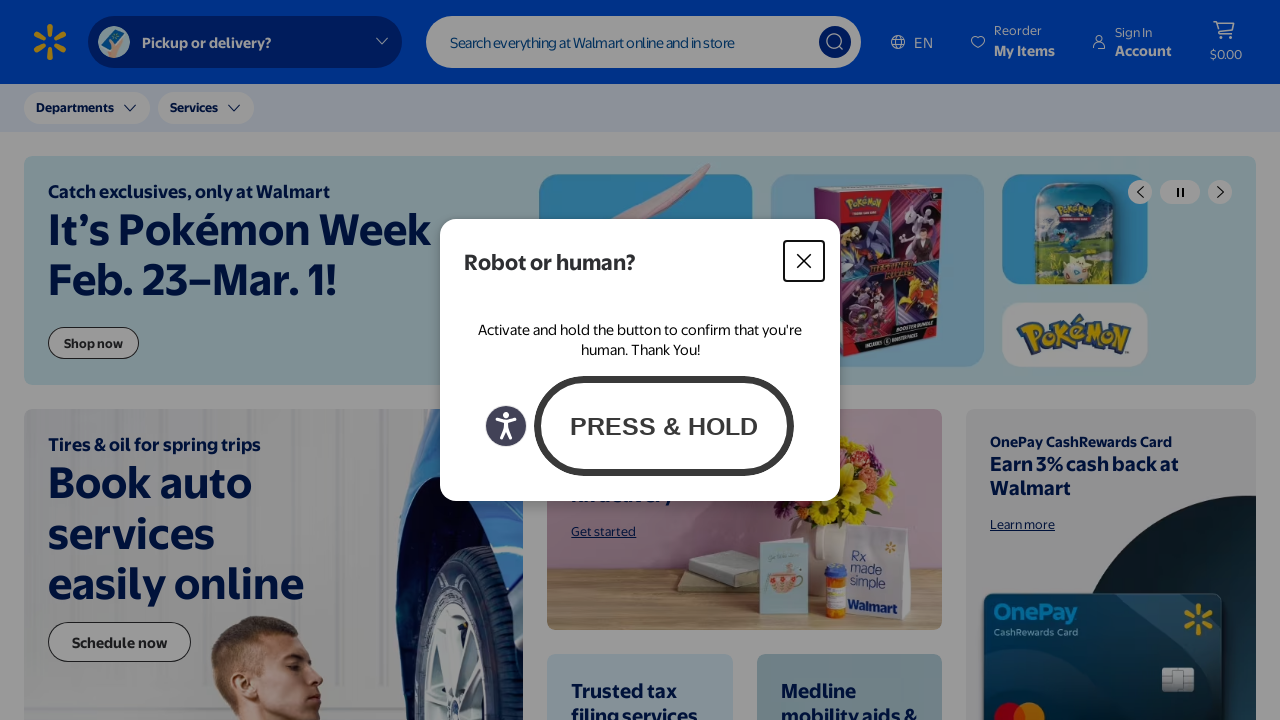

Retrieved page title: Walmart | Save Money. Live better.
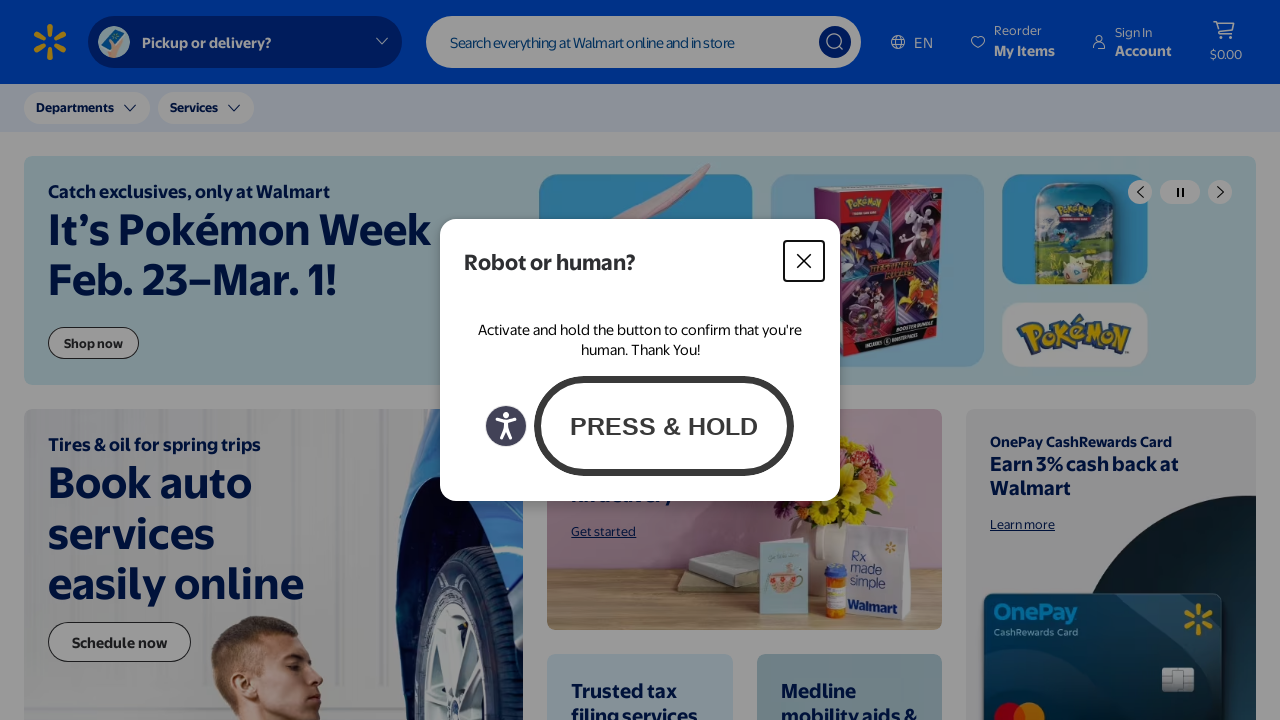

Retrieved current URL: https://www.walmart.com/
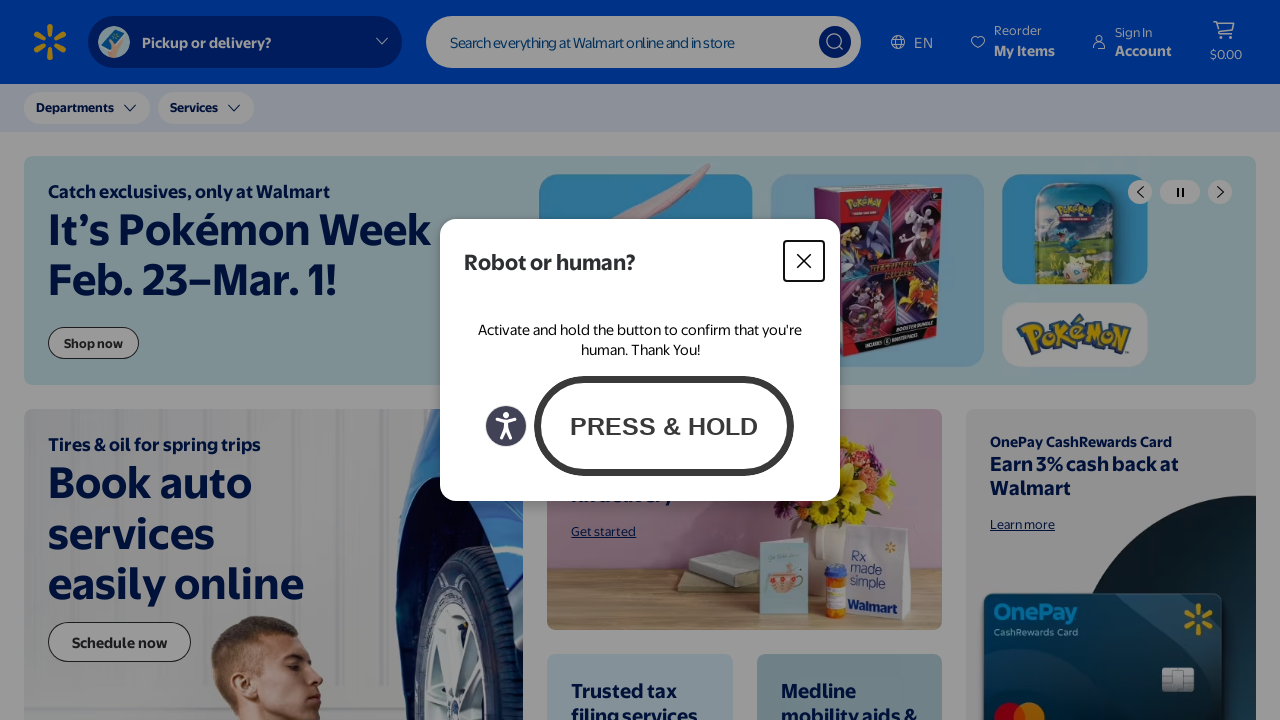

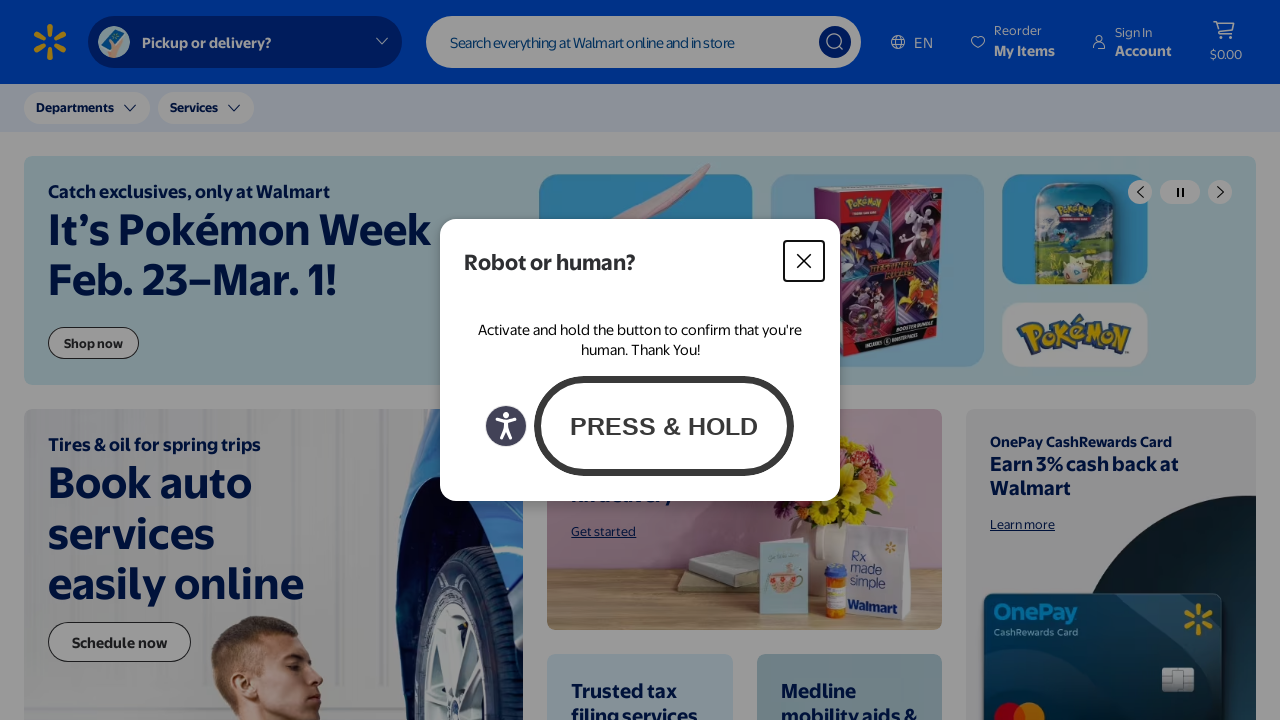